Tests all navigation bar links by clicking each one, verifying the URL, and navigating back to the home page

Starting URL: https://testautomationpractice.blogspot.com/

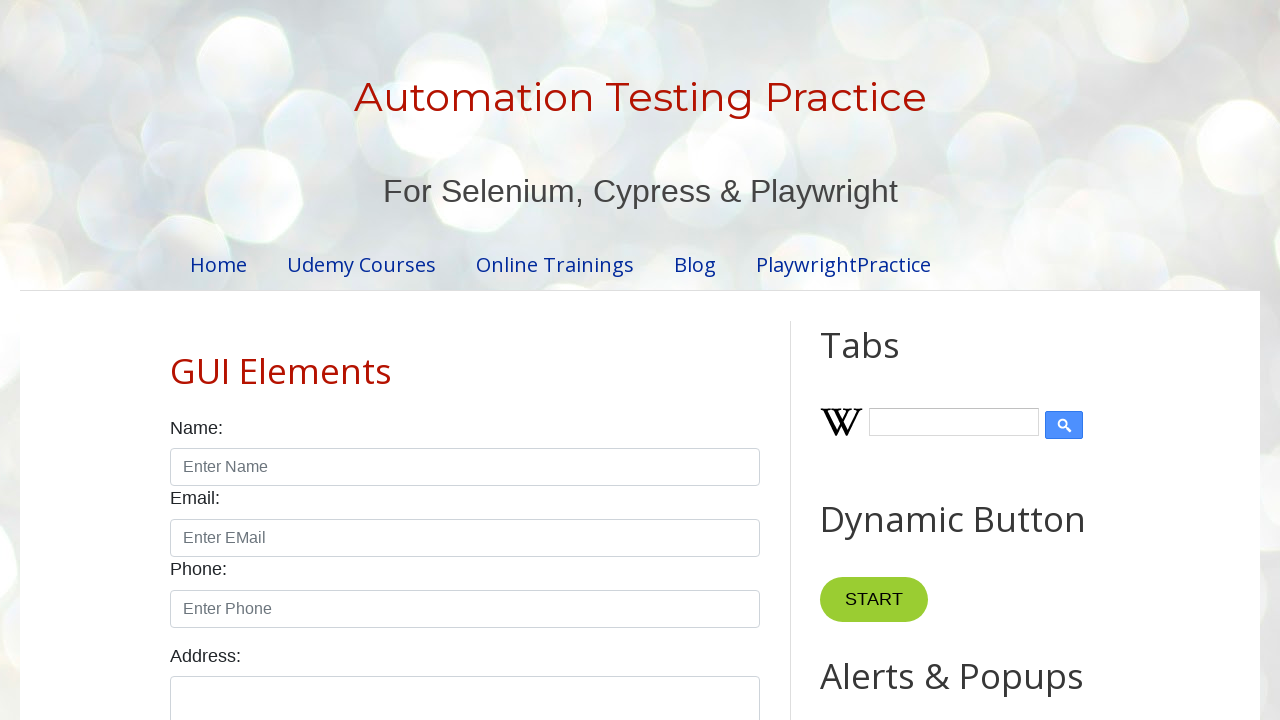

Clicked Home link in navigation bar at (218, 264) on #PageList2 >> internal:role=link[name="Home"i]
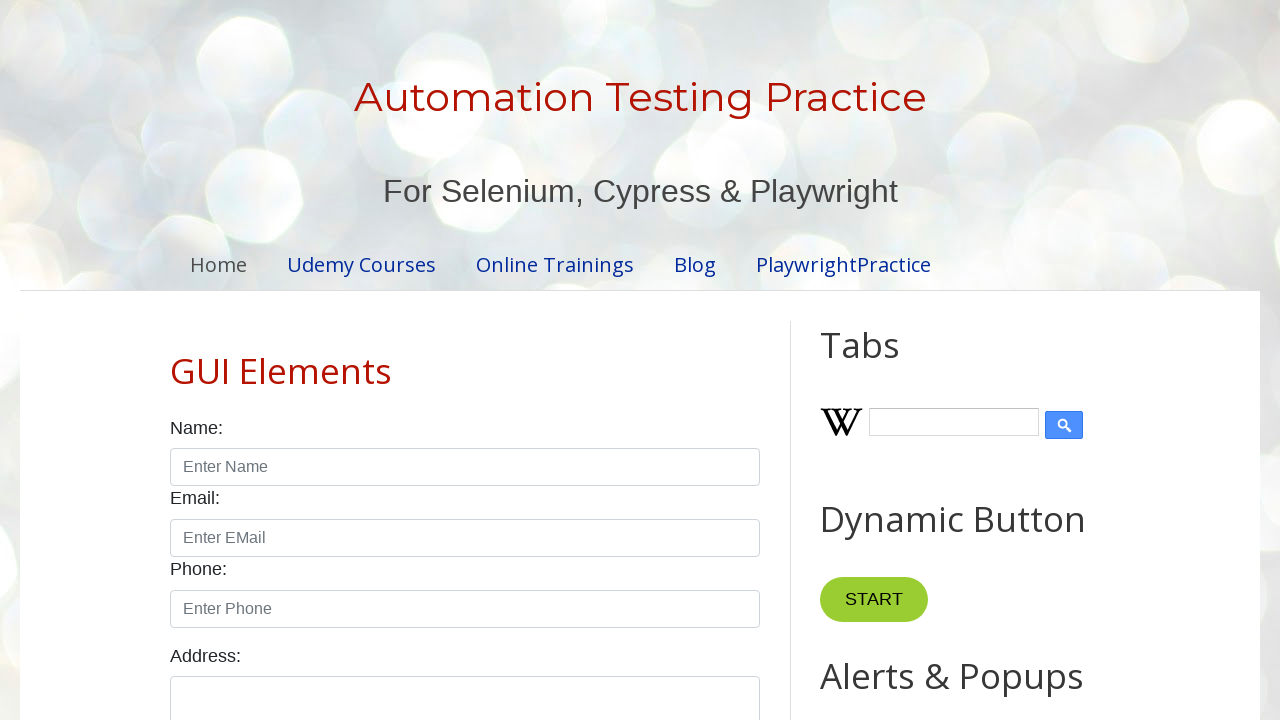

Verified Home link navigated to https://testautomationpractice.blogspot.com/
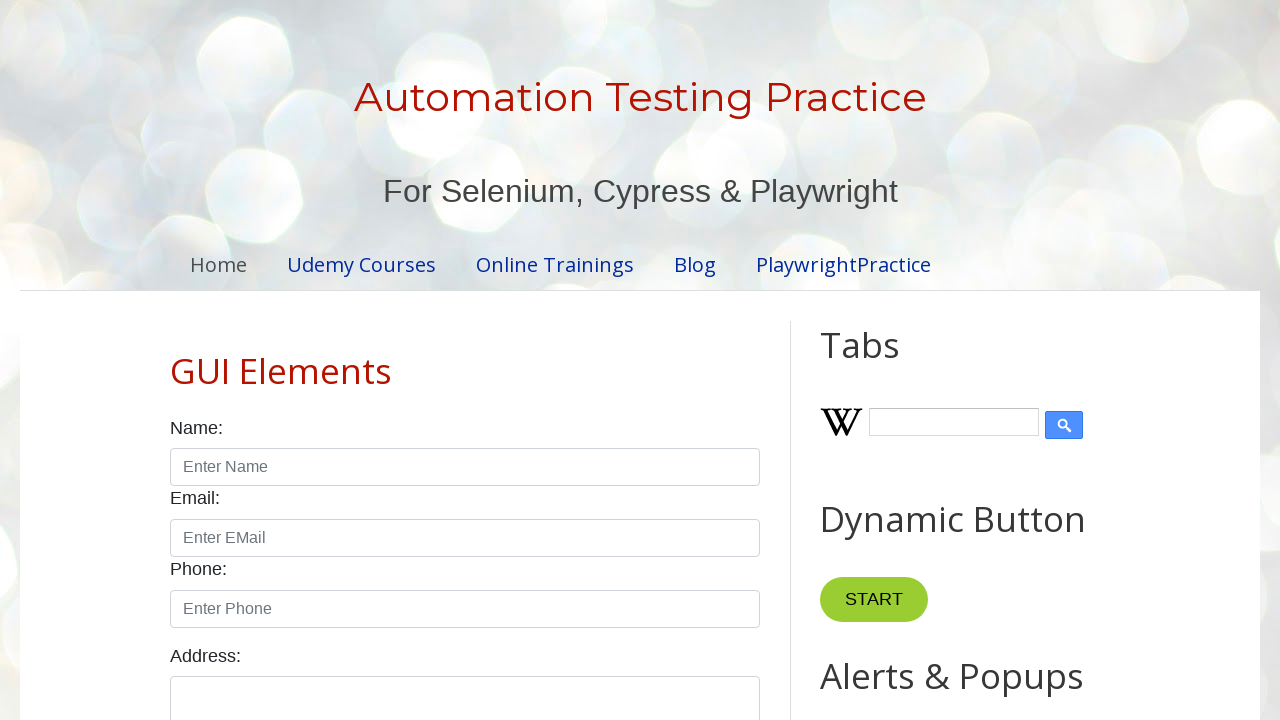

Clicked Udemy Courses link in navigation bar at (362, 264) on internal:role=link[name="Udemy Courses"i]
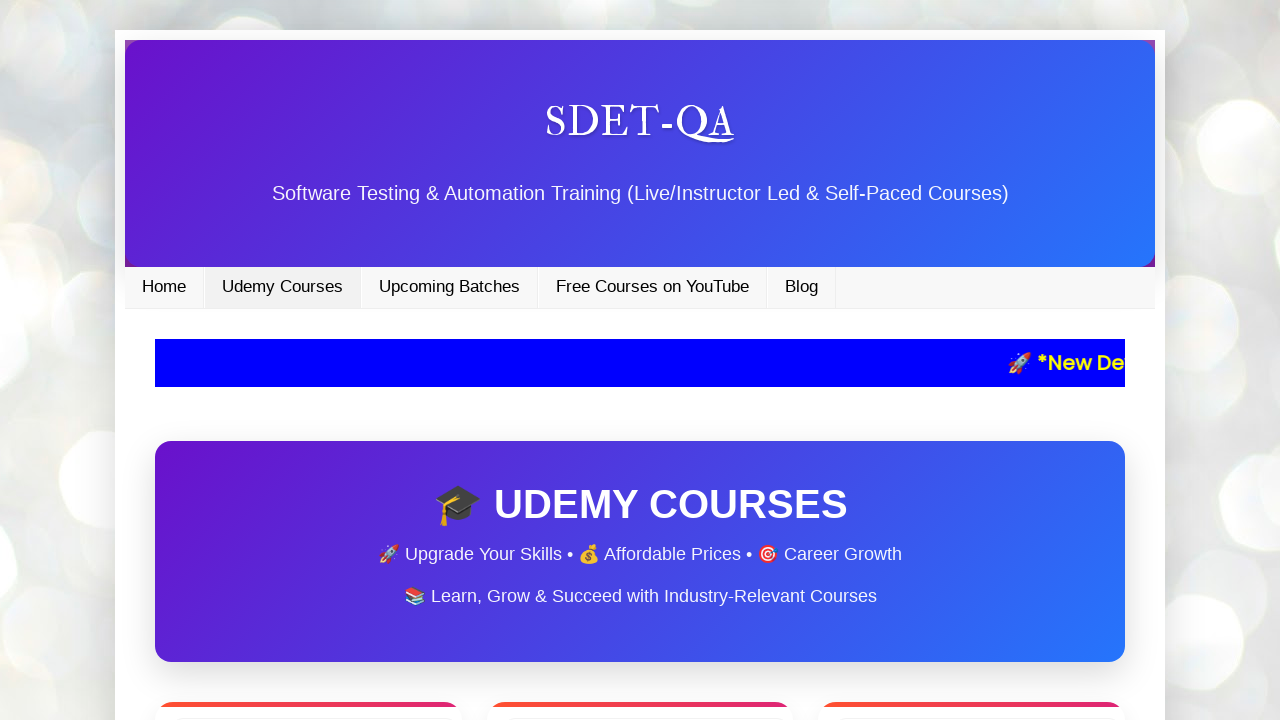

Verified Udemy Courses link navigated to https://www.pavanonlinetrainings.com/p/udemy-courses.html
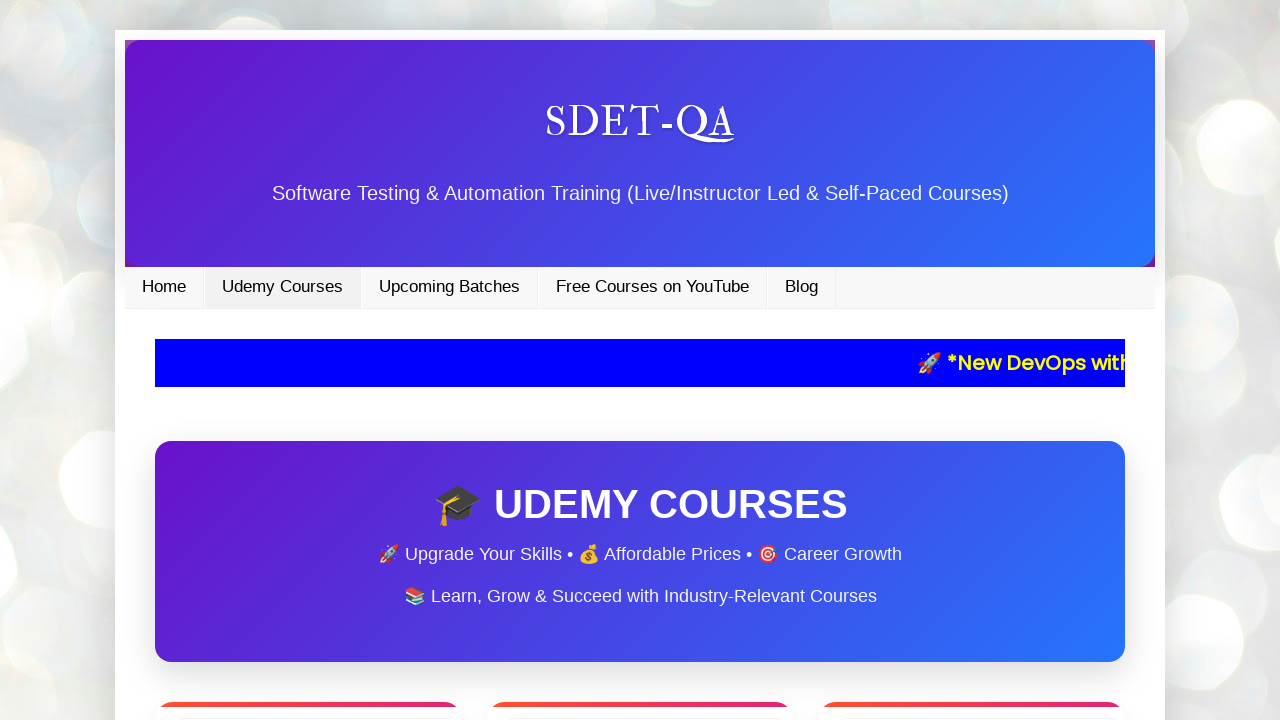

Navigated back to home page
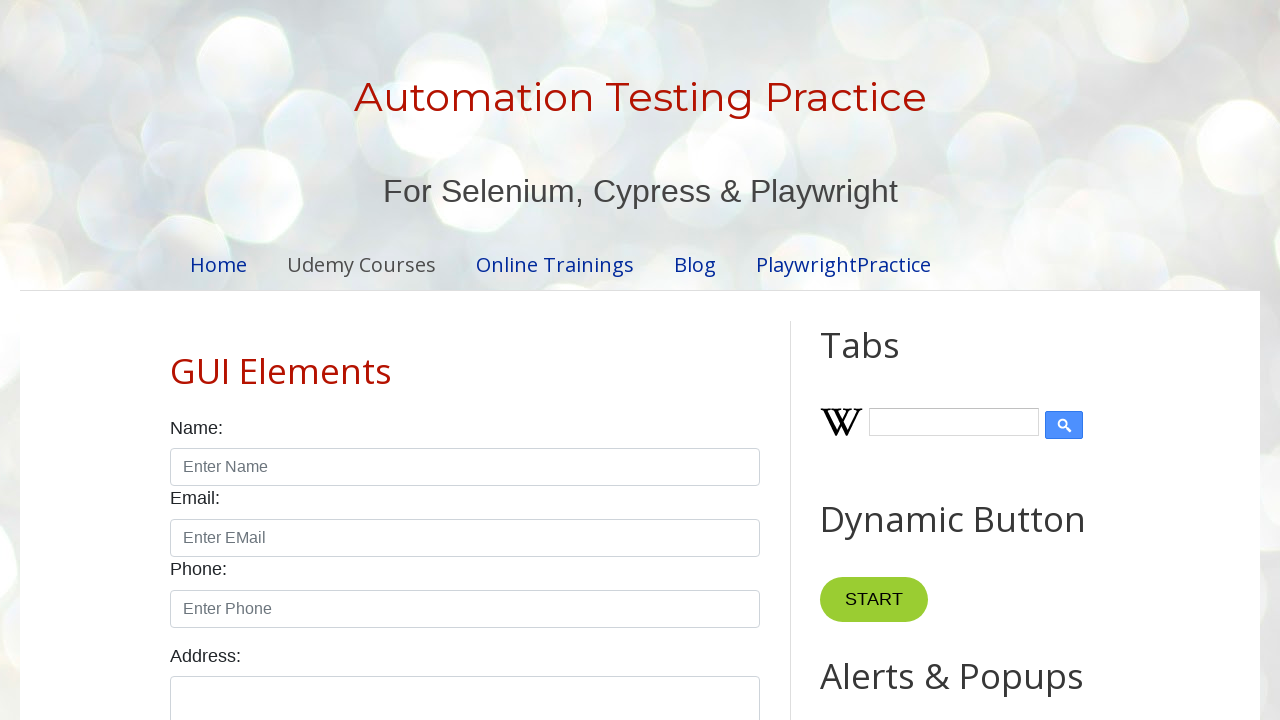

Verified back navigation returned to https://testautomationpractice.blogspot.com/
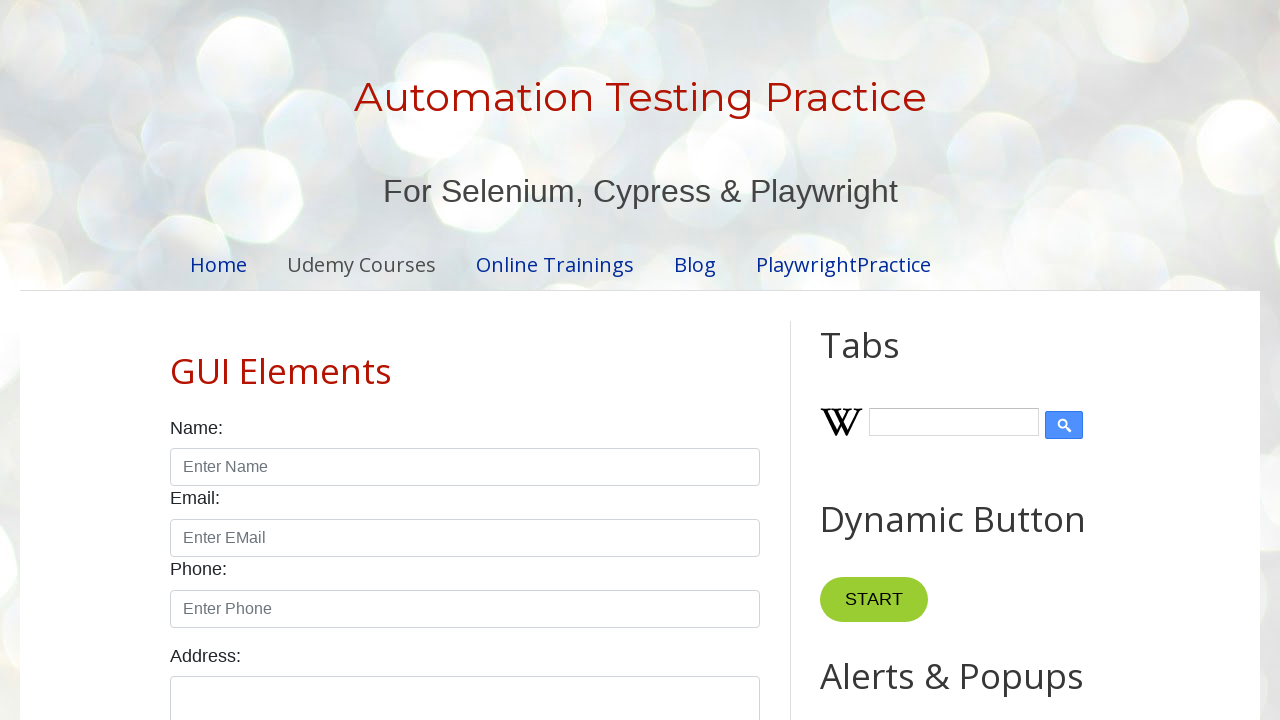

Clicked Online Trainings link in navigation bar at (555, 264) on internal:role=link[name="Online Trainings"i]
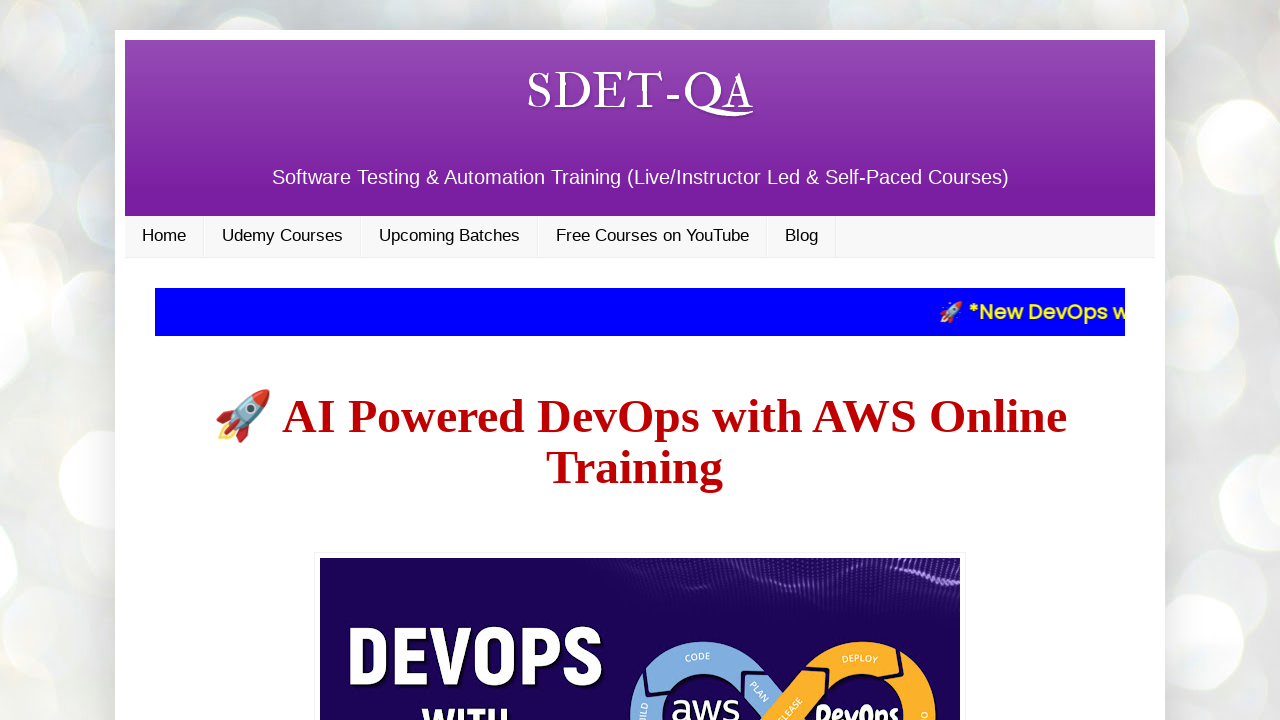

Verified Online Trainings link navigated to https://www.pavanonlinetrainings.com/
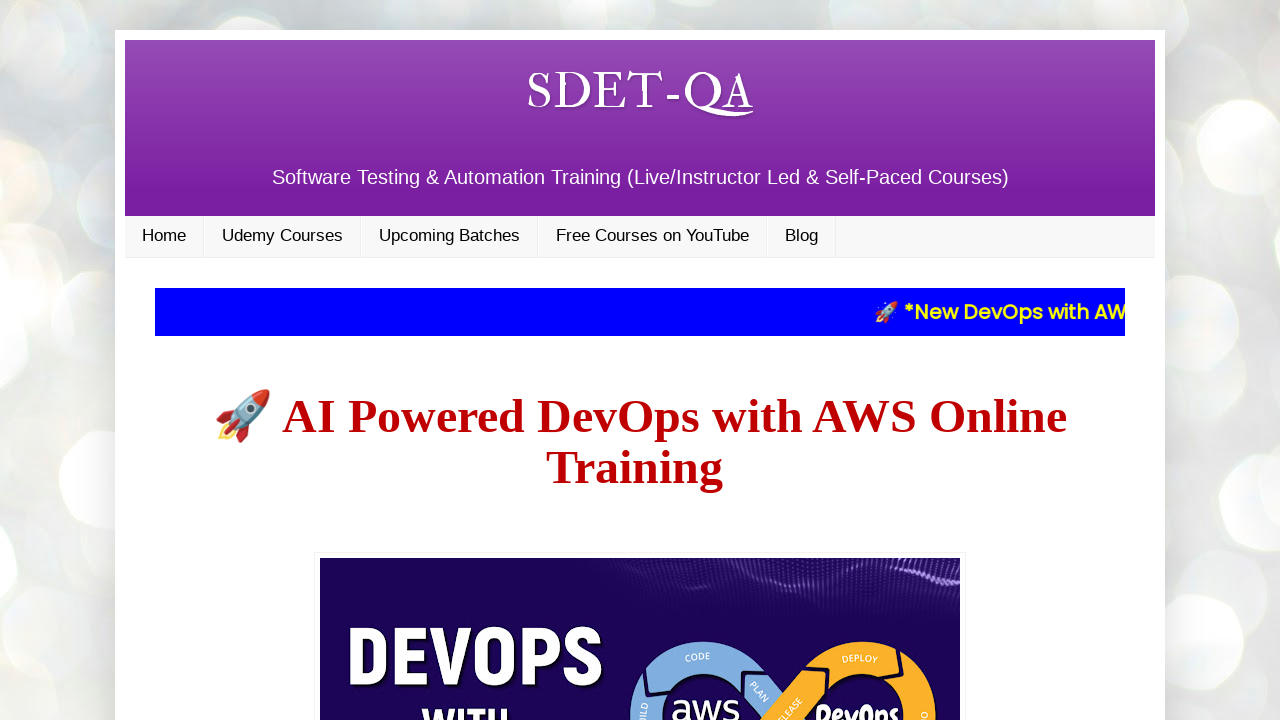

Navigated back to home page
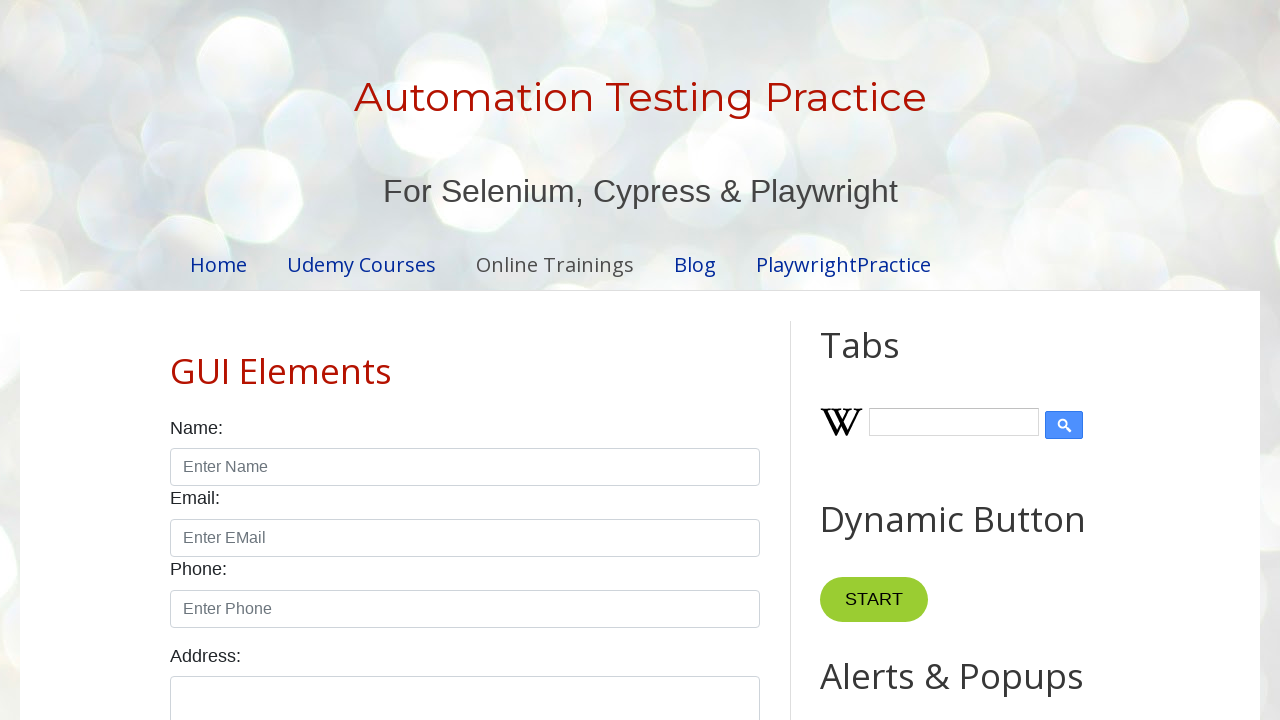

Verified back navigation returned to https://testautomationpractice.blogspot.com/
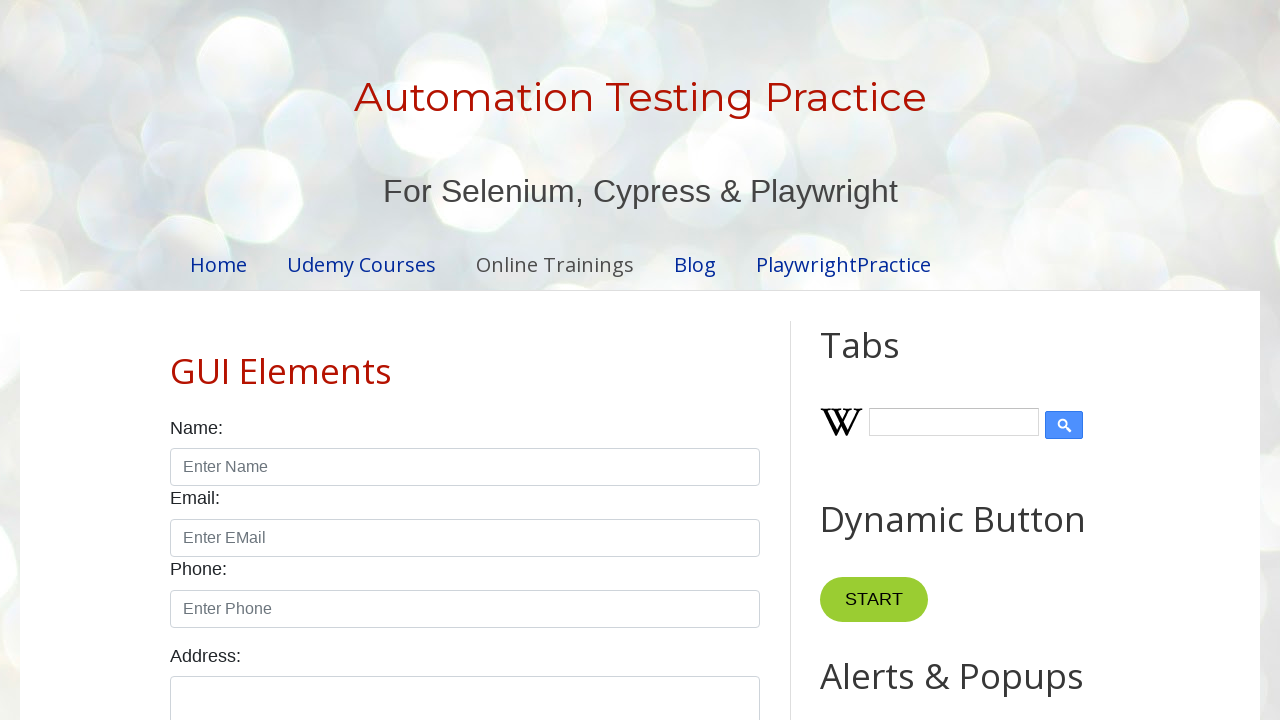

Clicked Blog link in navigation bar at (695, 264) on #PageList2 >> internal:role=link[name="Blog"i]
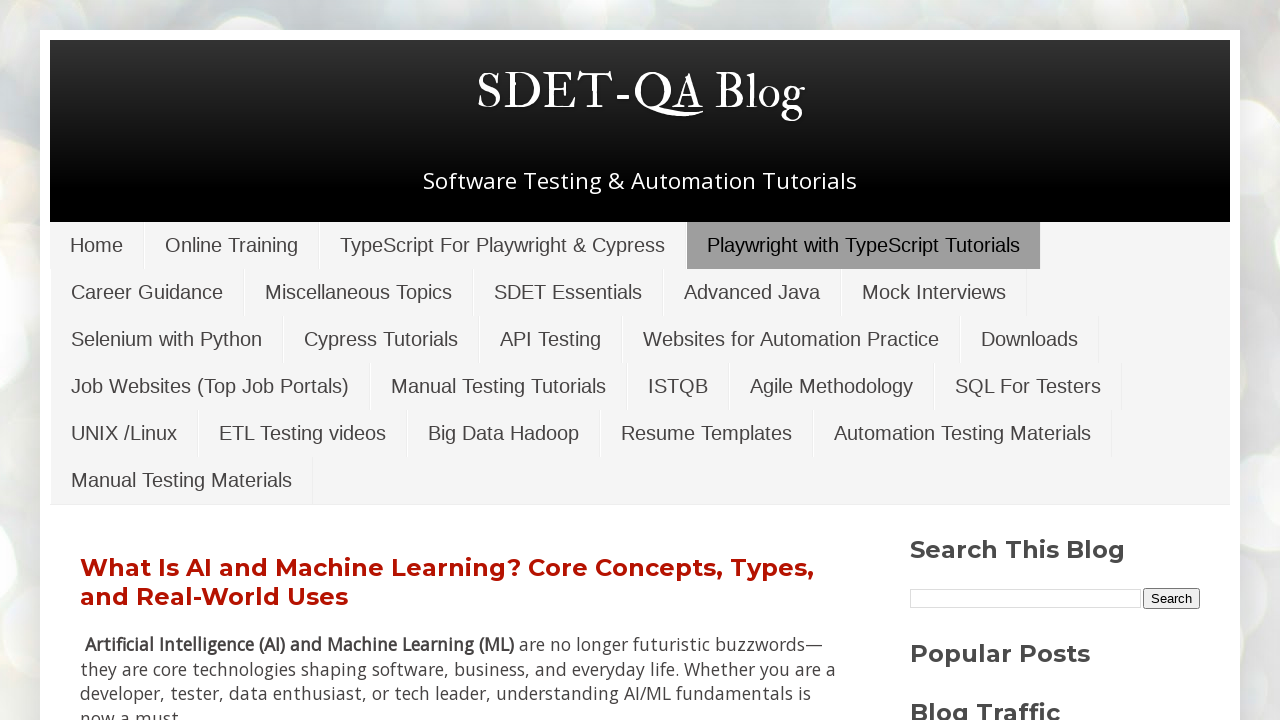

Verified Blog link navigated to https://www.pavantestingtools.com/
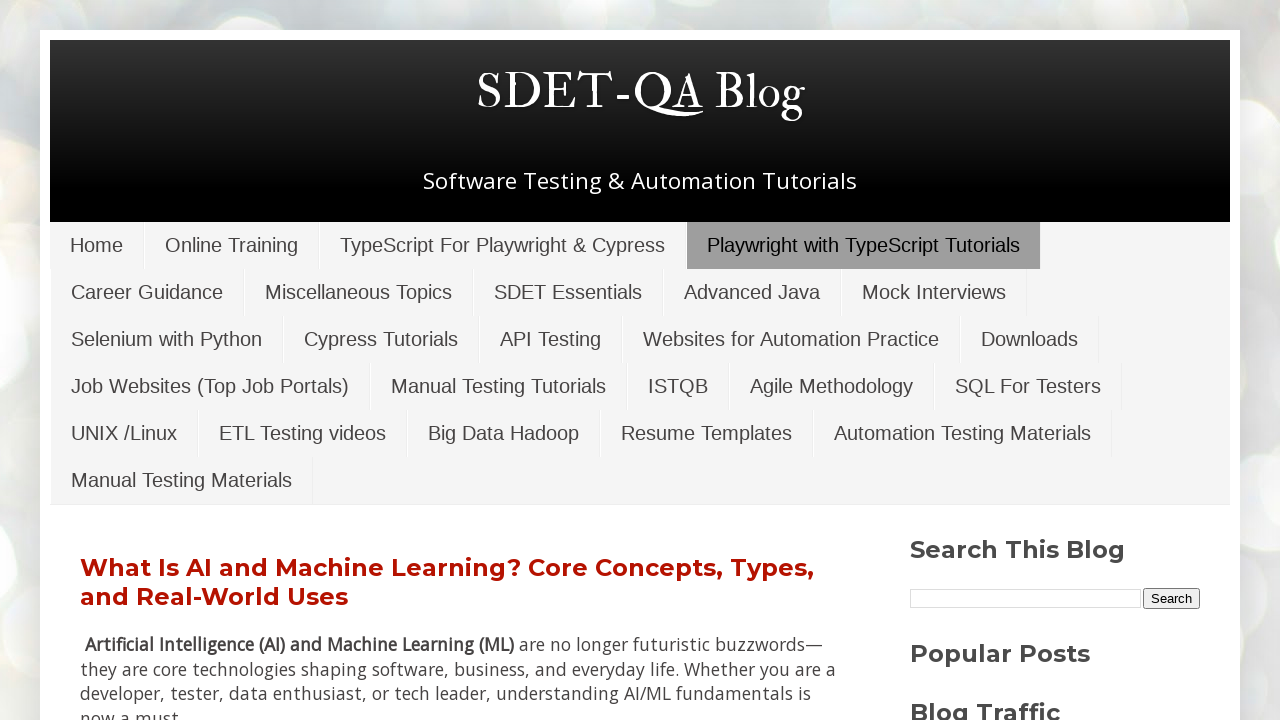

Navigated back to home page
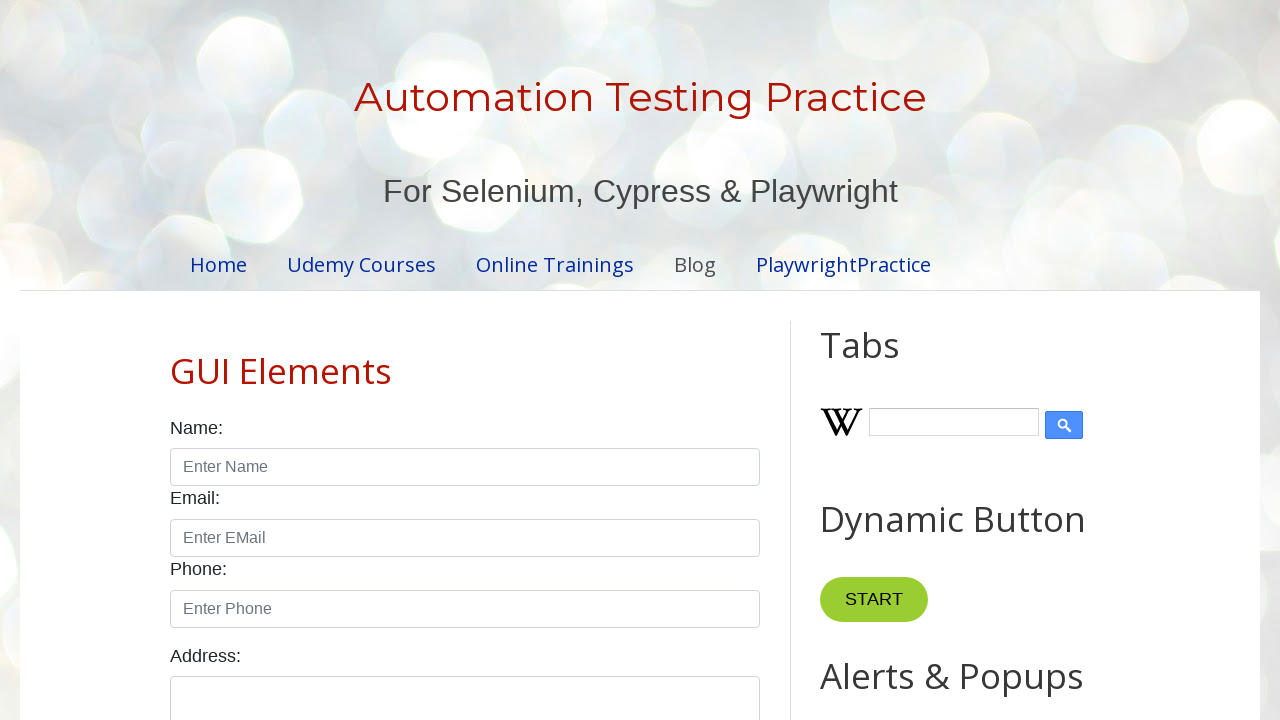

Verified back navigation returned to https://testautomationpractice.blogspot.com/
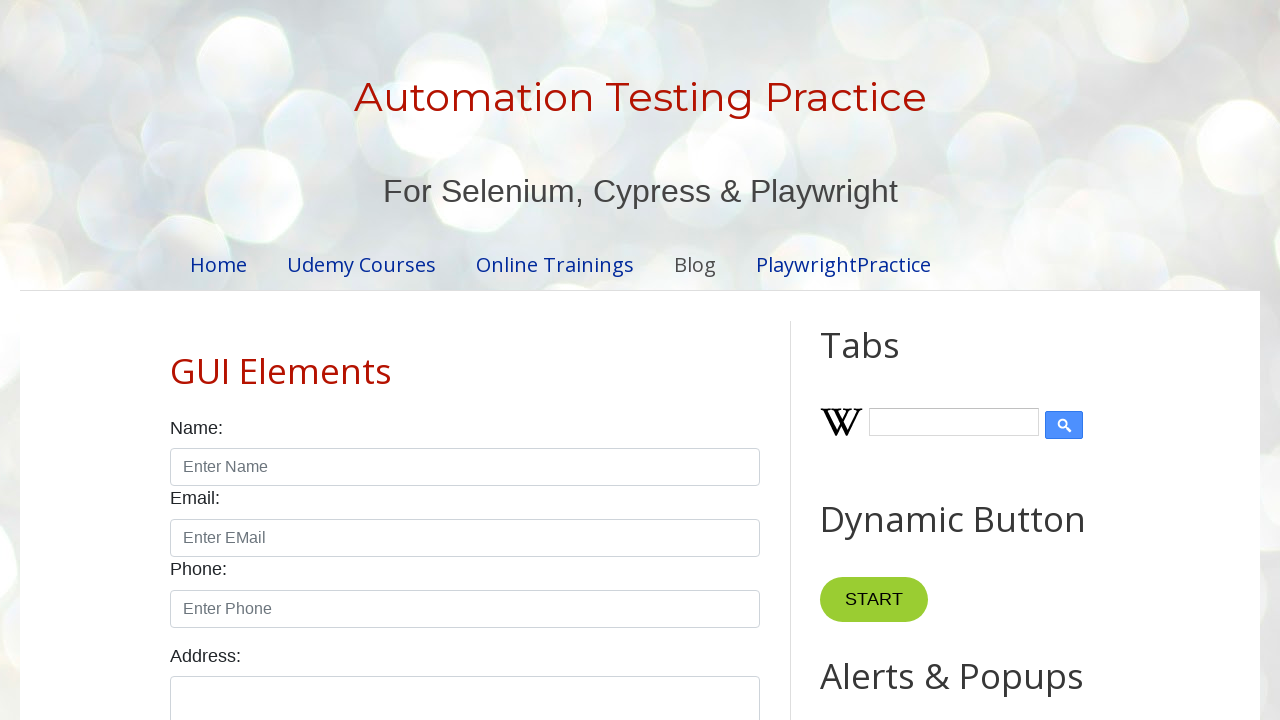

Clicked PlaywrightPractice link in navigation bar at (844, 264) on internal:role=link[name="PlaywrightPractice"i]
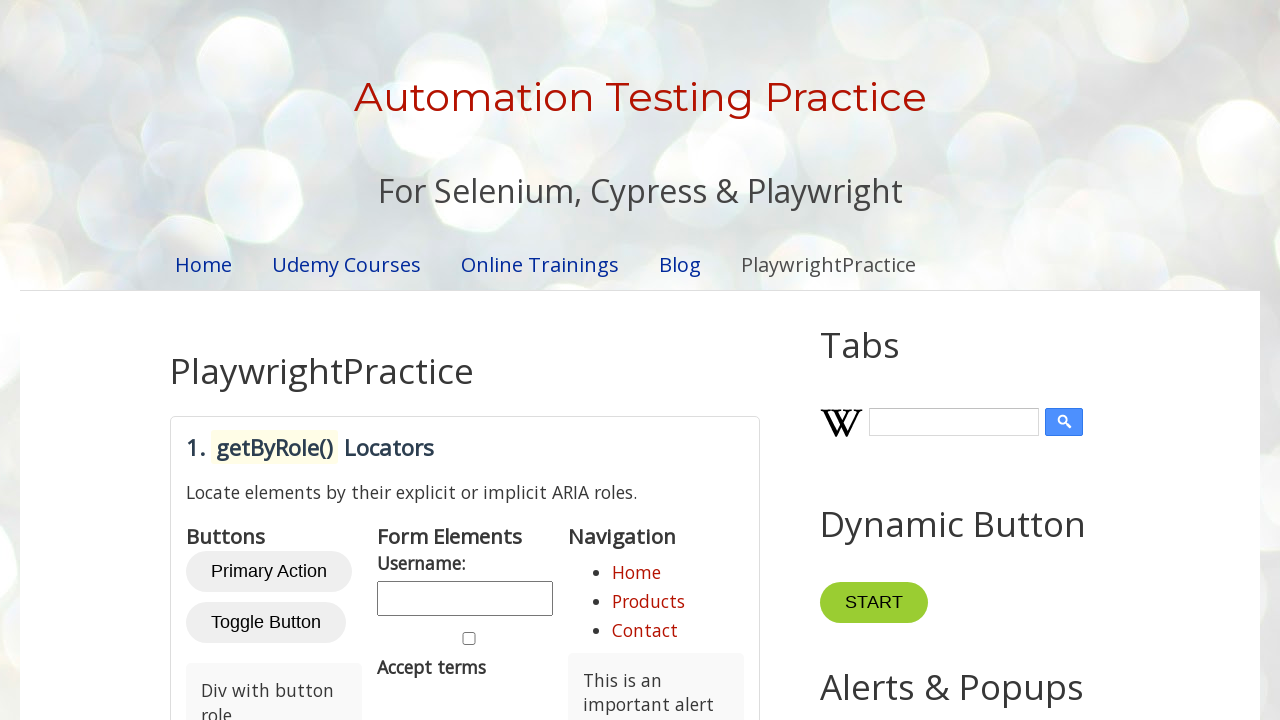

Verified PlaywrightPractice link navigated to https://testautomationpractice.blogspot.com/p/playwrightpractice.html
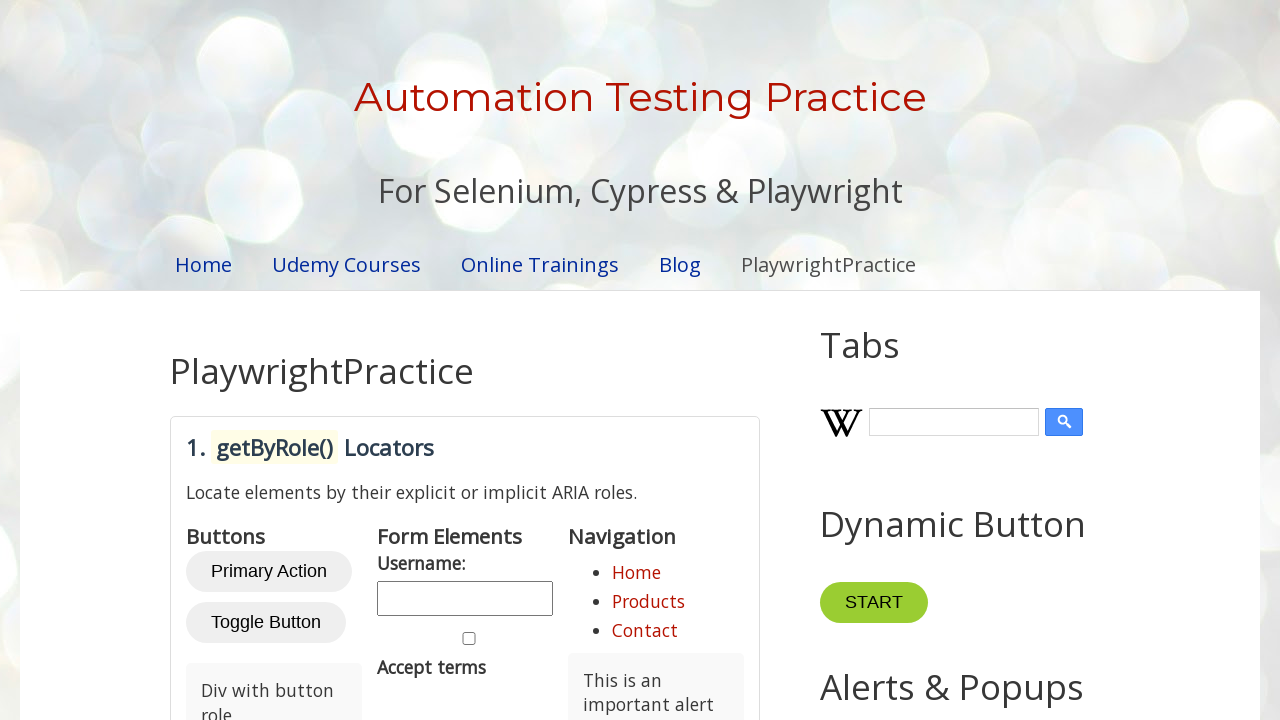

Navigated back to home page
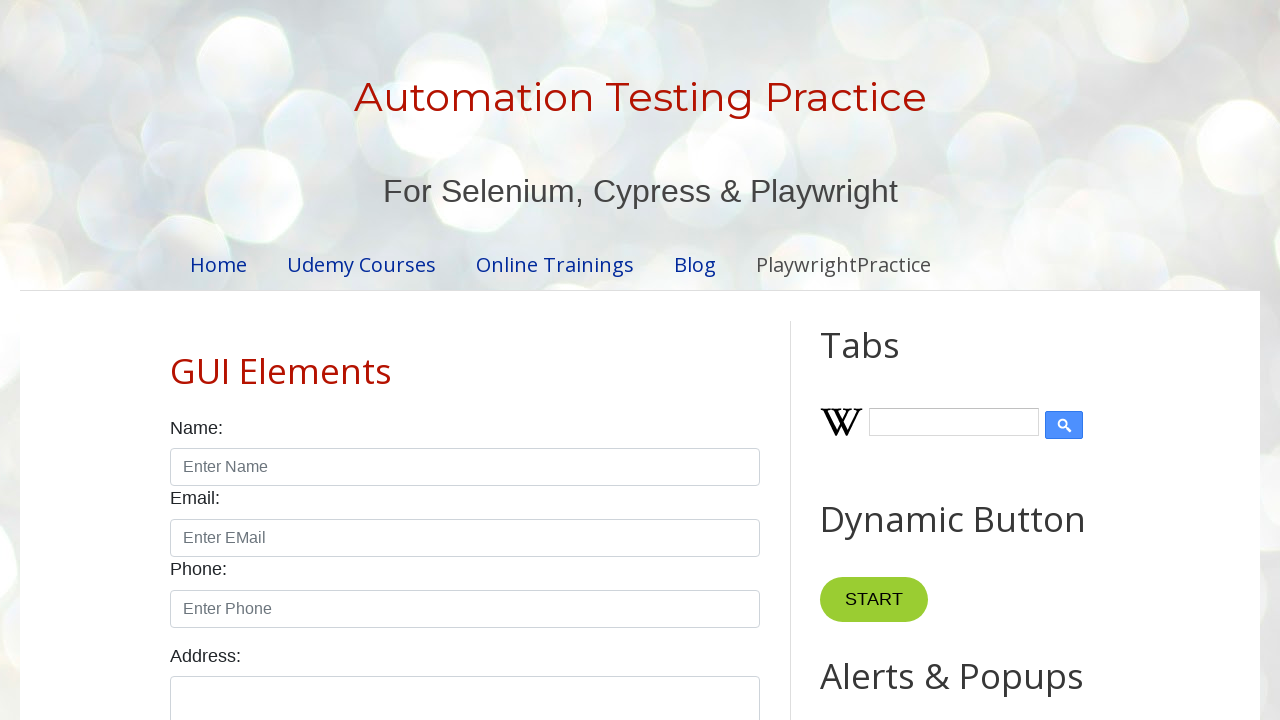

Verified back navigation returned to https://testautomationpractice.blogspot.com/
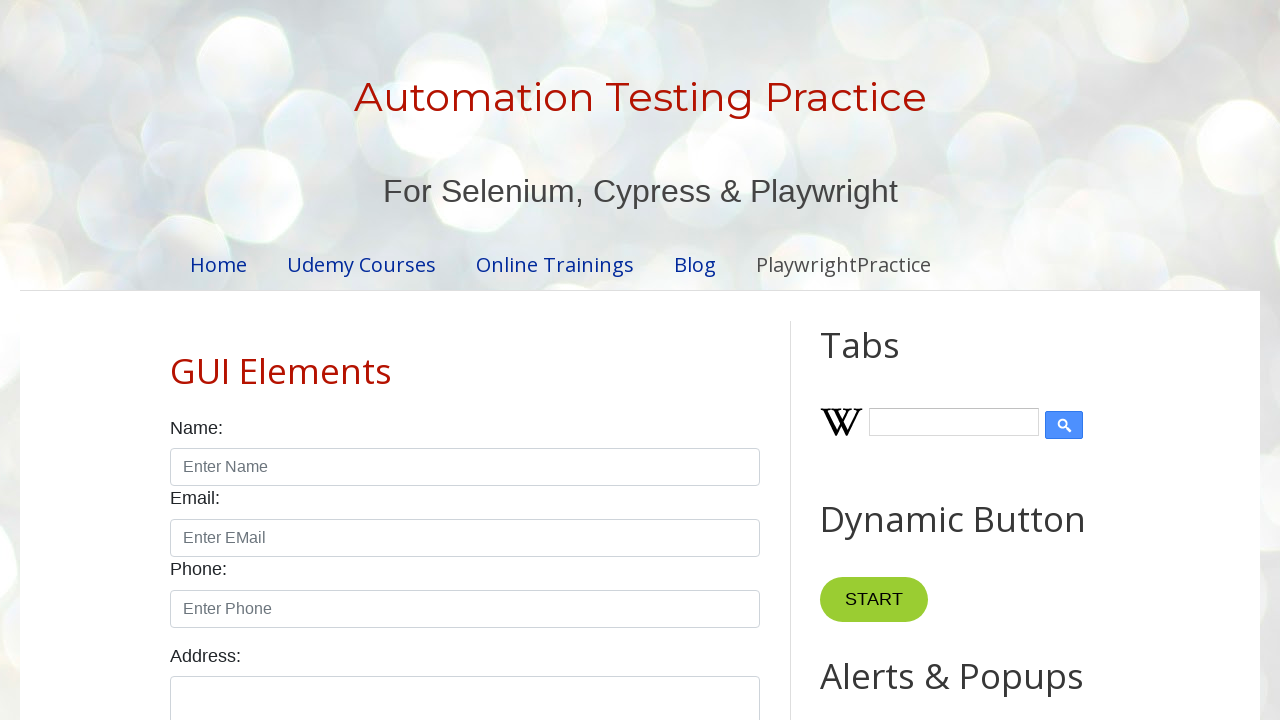

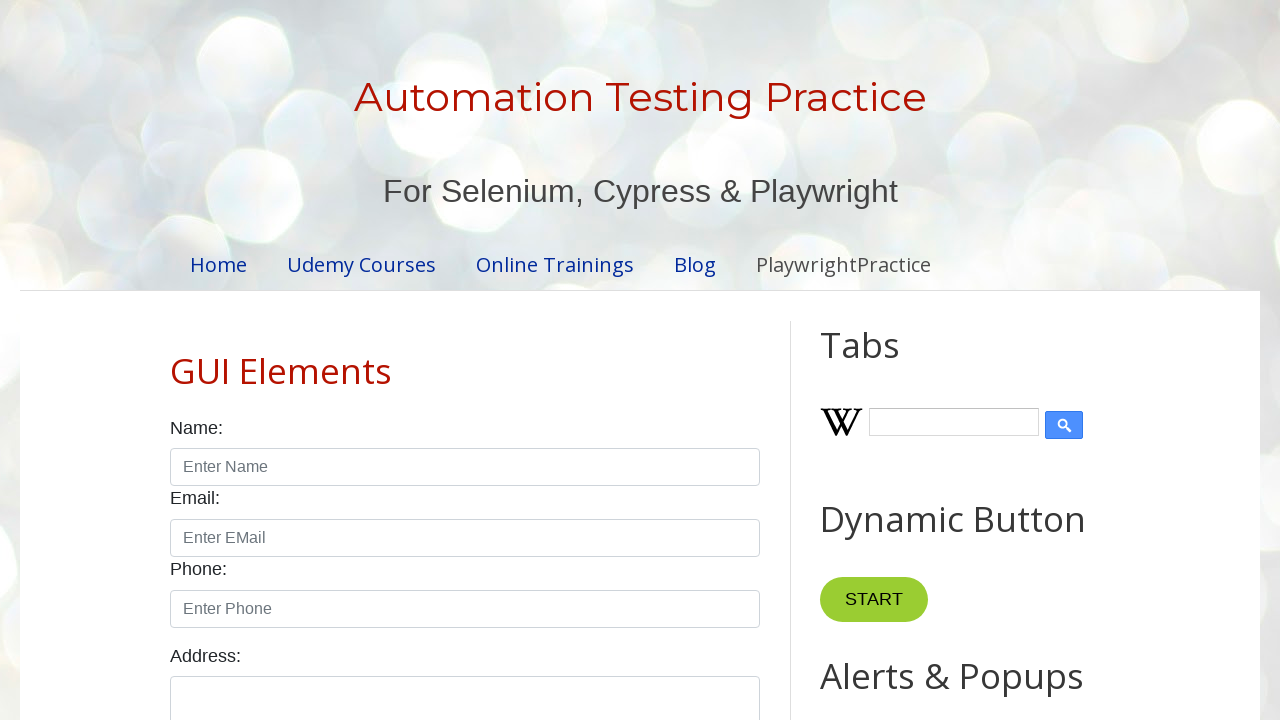